Navigates to the Automation Exercise homepage and verifies that the page is displayed correctly by checking the HTML lang attribute.

Starting URL: http://automationexercise.com

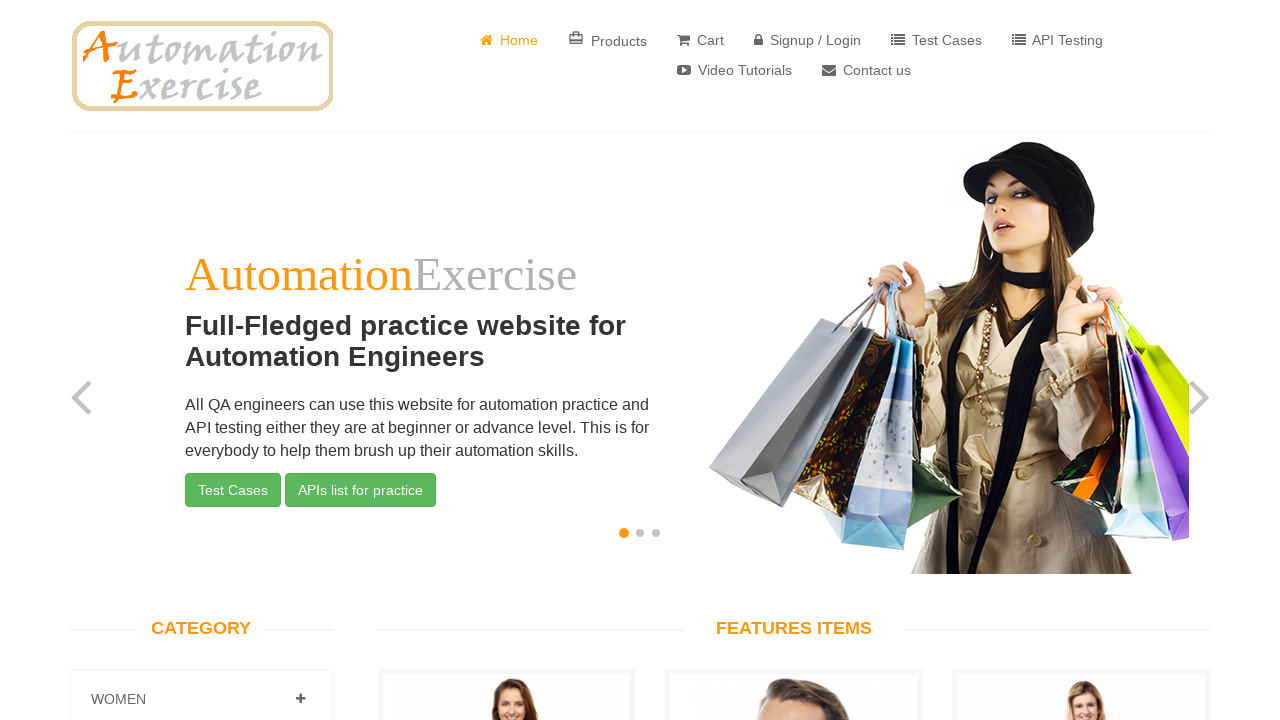

Waited for HTML element with lang='en' attribute to be present
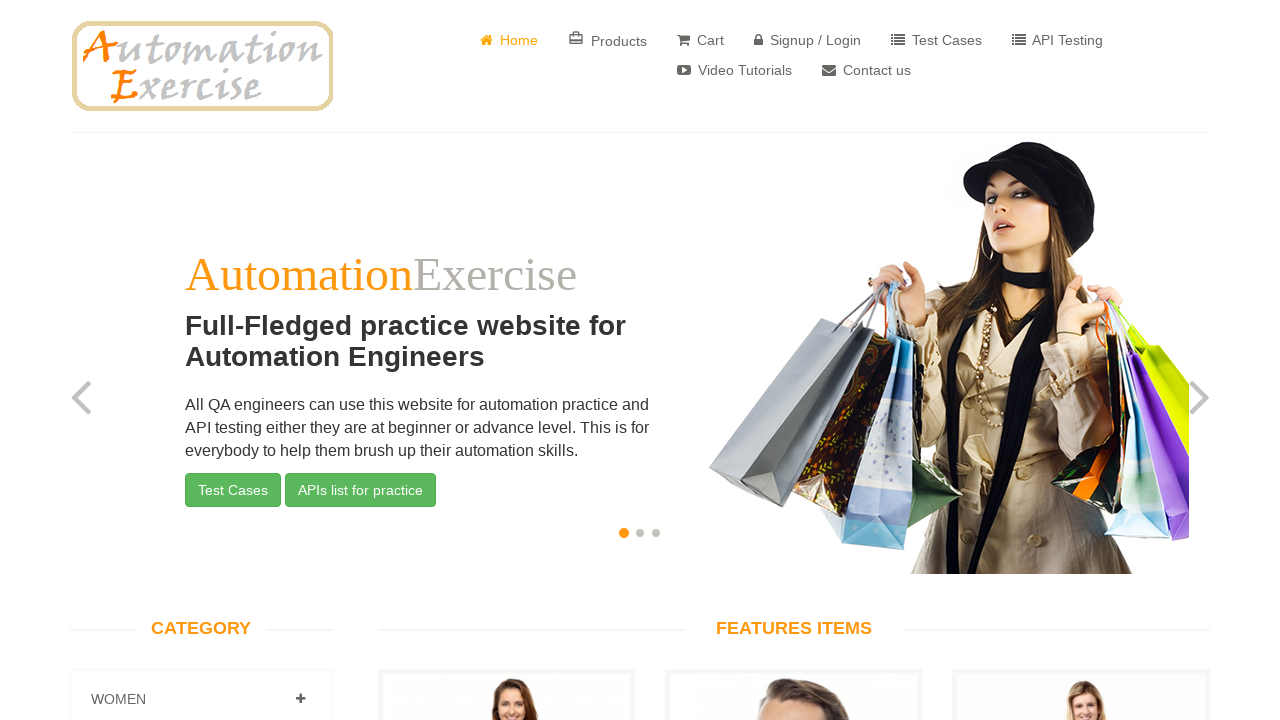

Verified that HTML element with lang='en' attribute is visible on Automation Exercise homepage
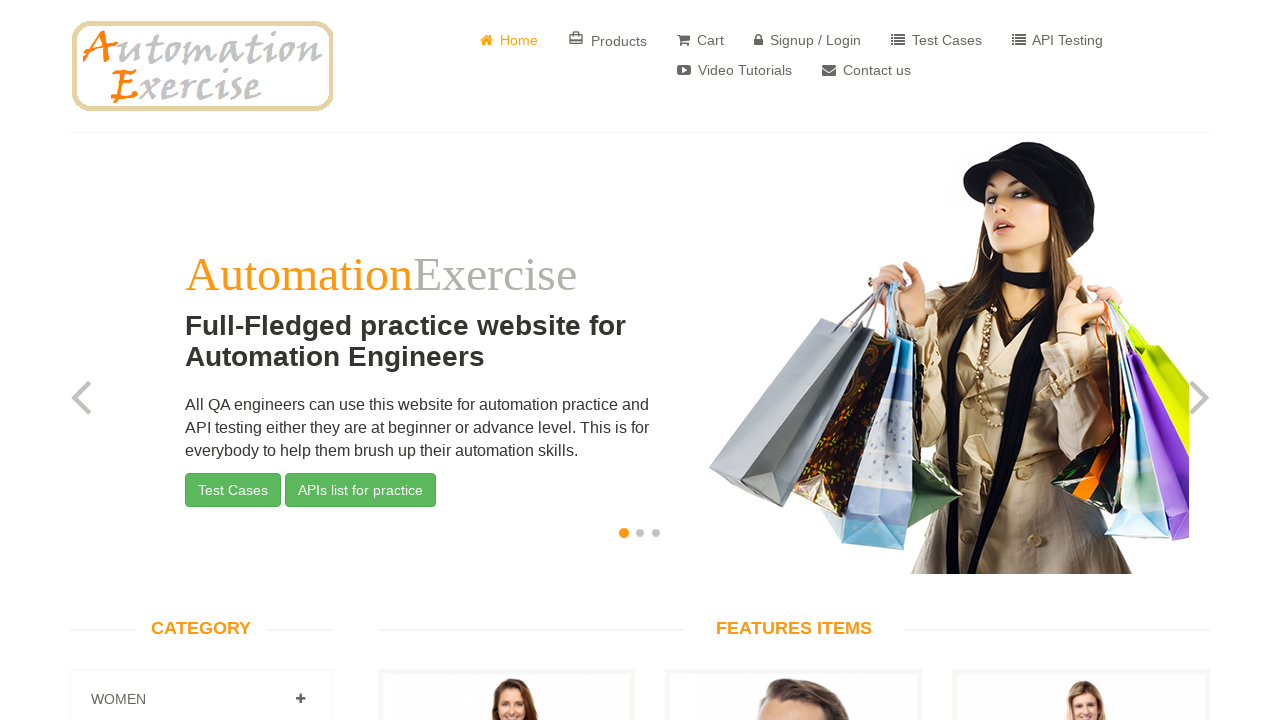

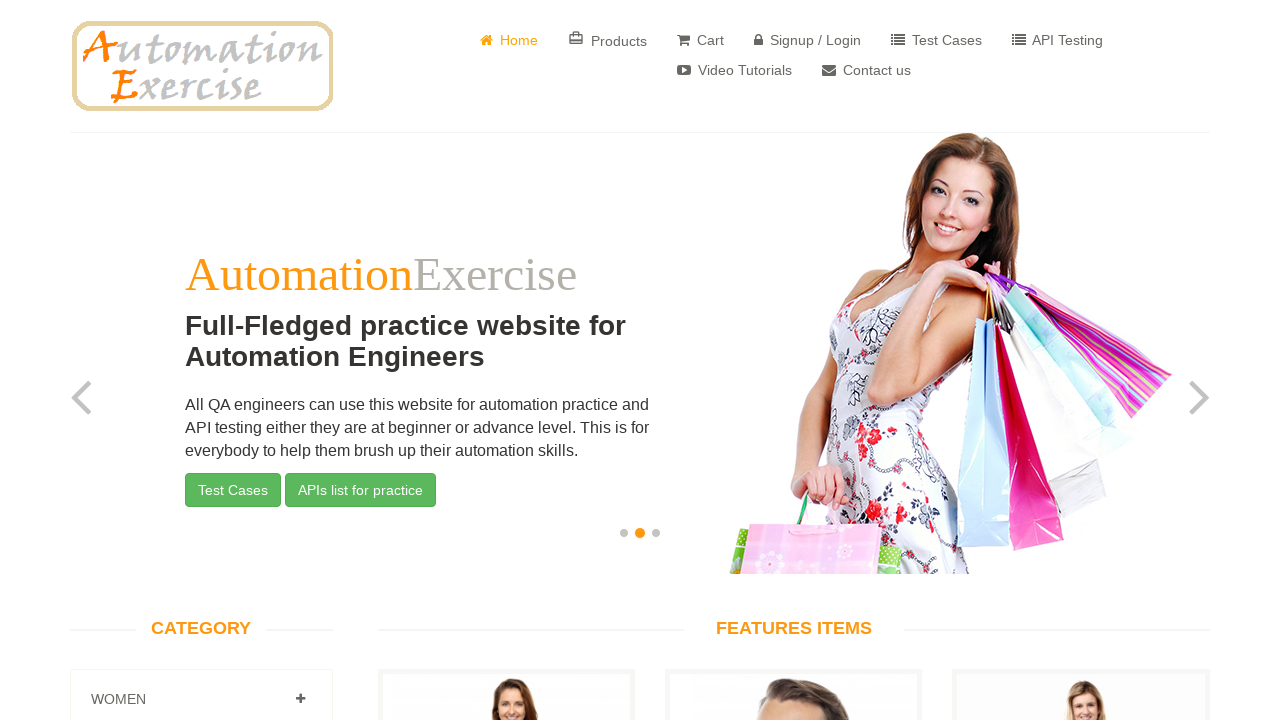